Navigates to EaseMyTrip website with notifications disabled to avoid popup interruptions

Starting URL: https://www.easemytrip.com/

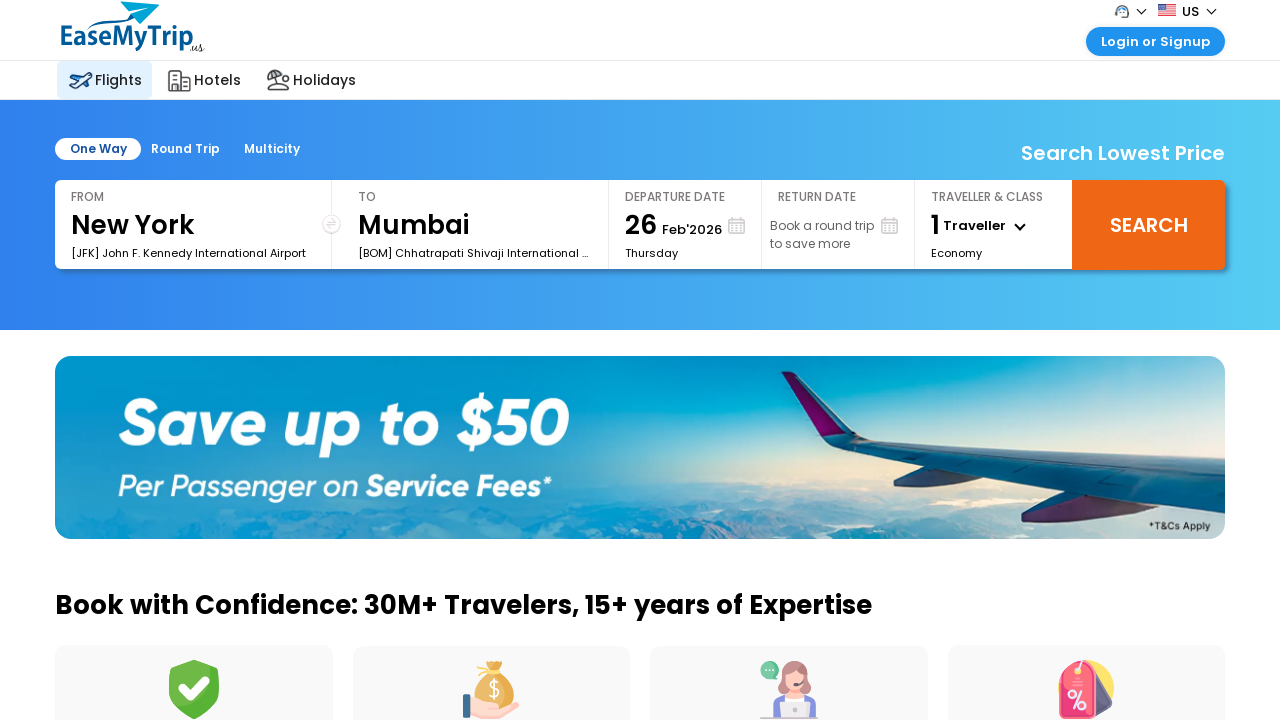

Navigated to EaseMyTrip website with notifications disabled to avoid popup interruptions
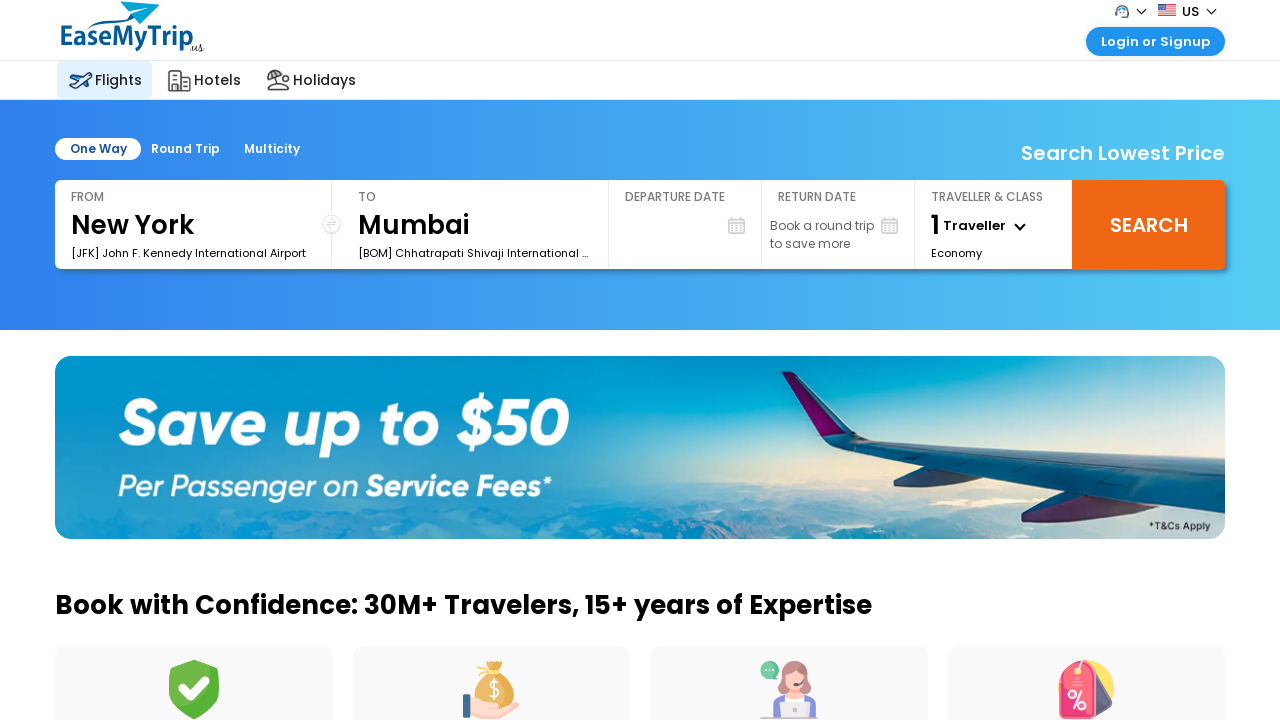

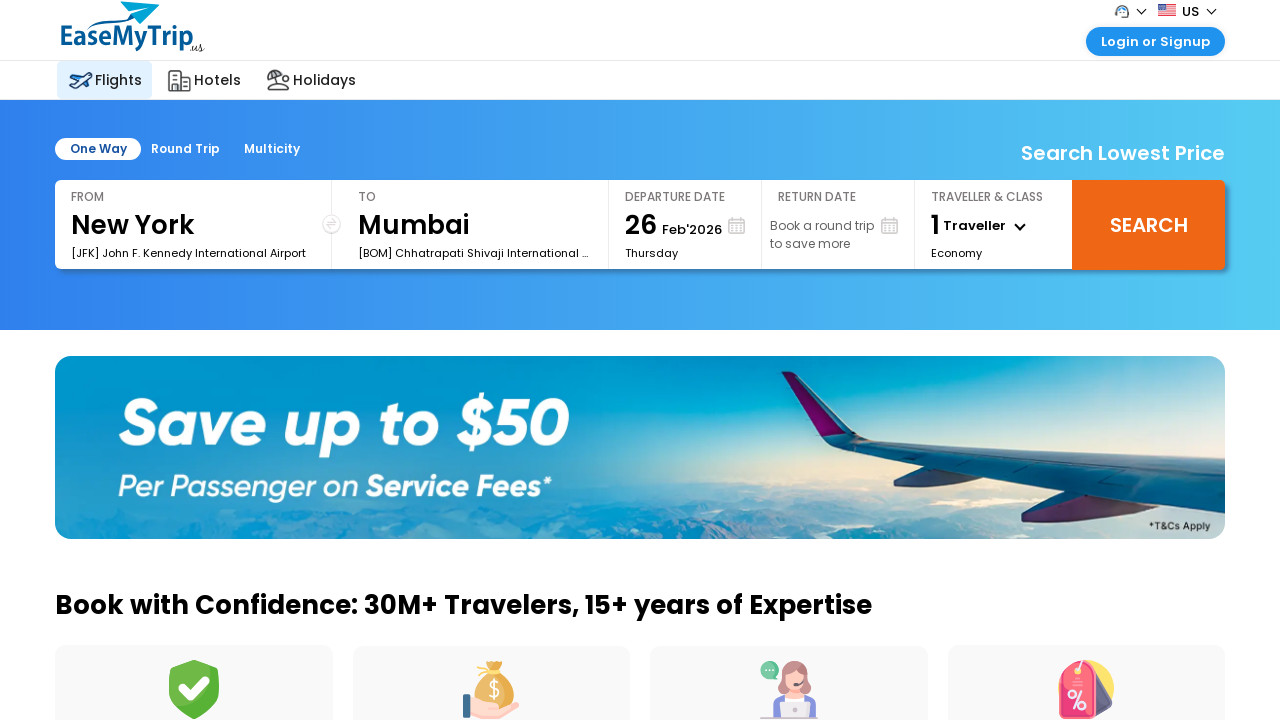